Tests window handling functionality by opening a new window, switching between windows, and verifying content in each window

Starting URL: https://the-internet.herokuapp.com/windows

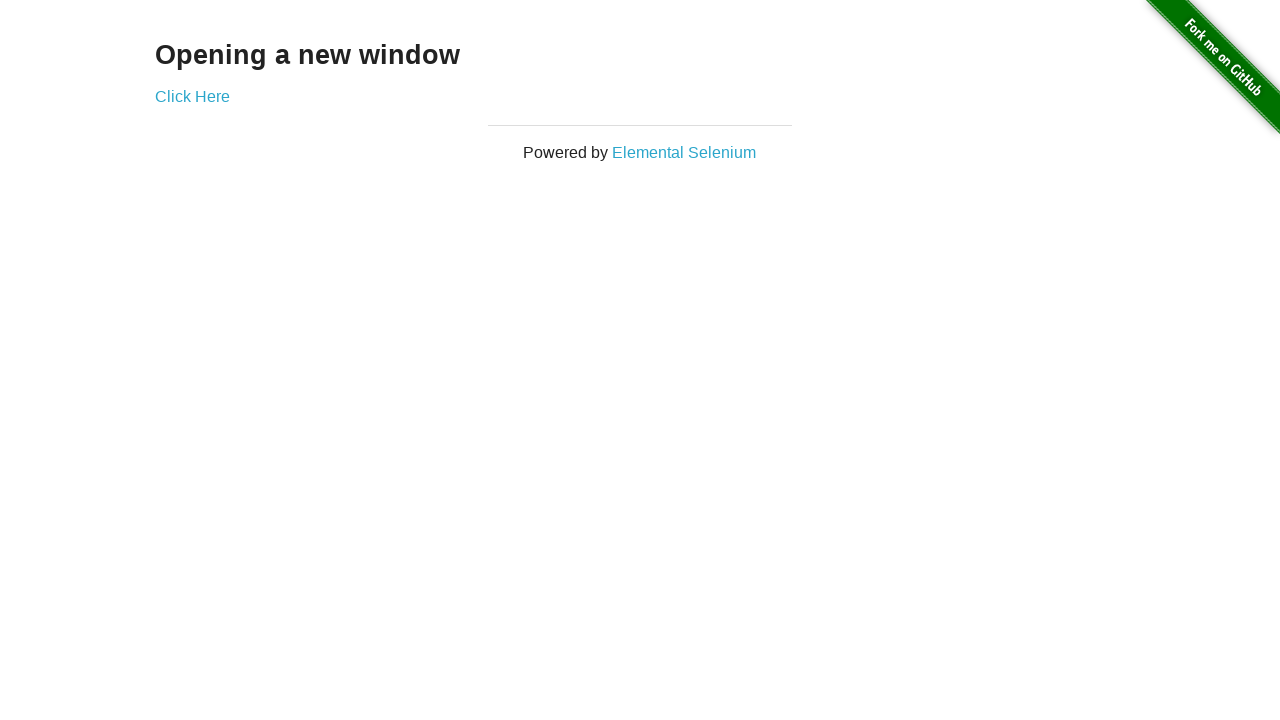

Clicked 'Click Here' link to open new window at (192, 96) on a:has-text('Click Here')
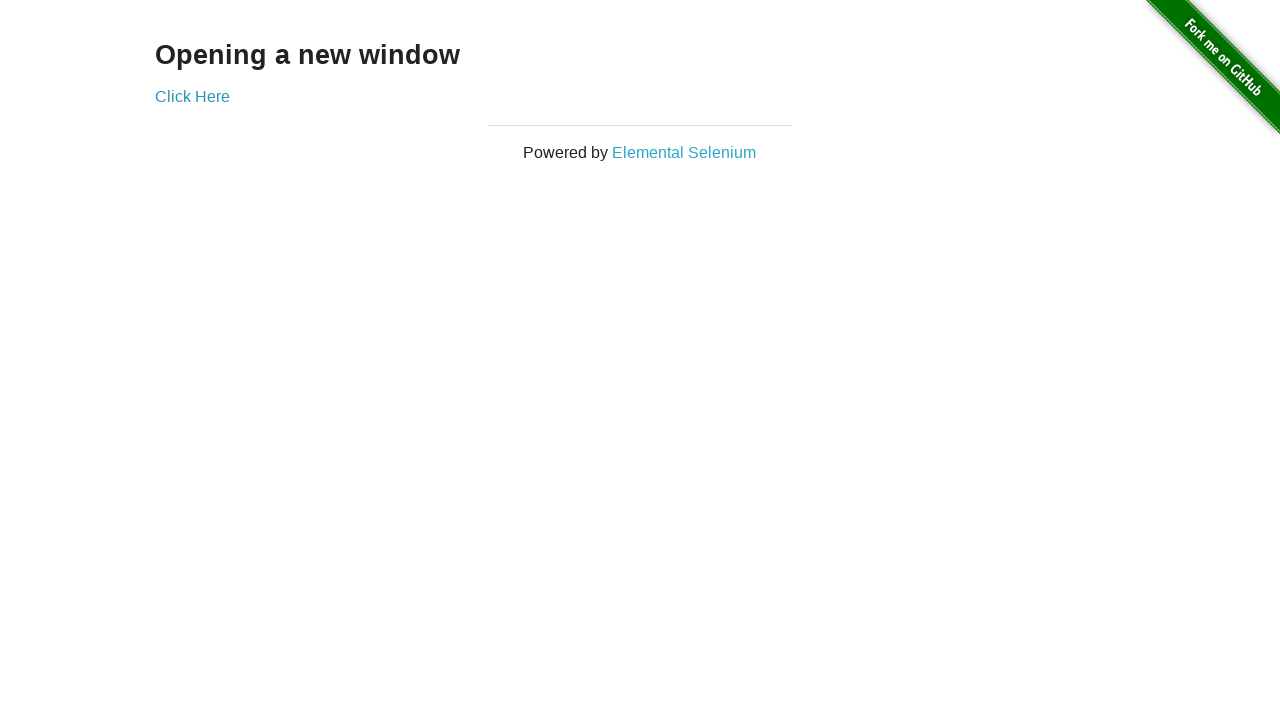

New window opened and captured
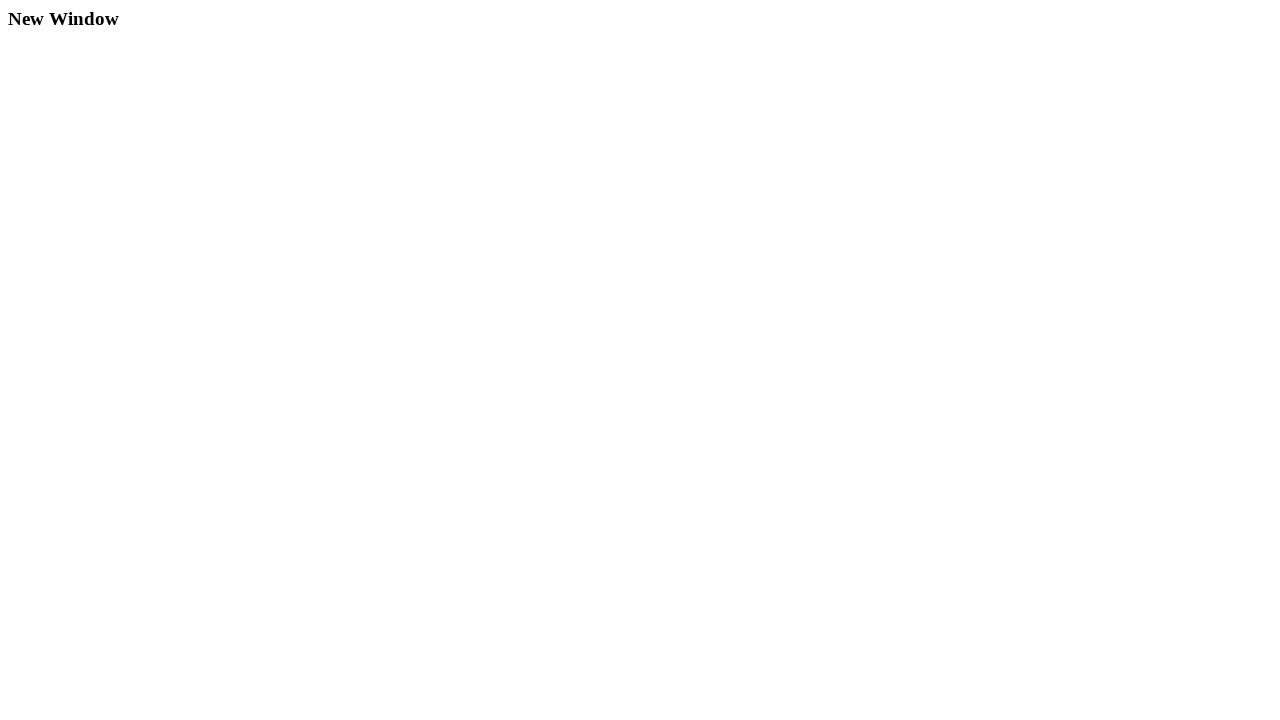

New window page load state completed
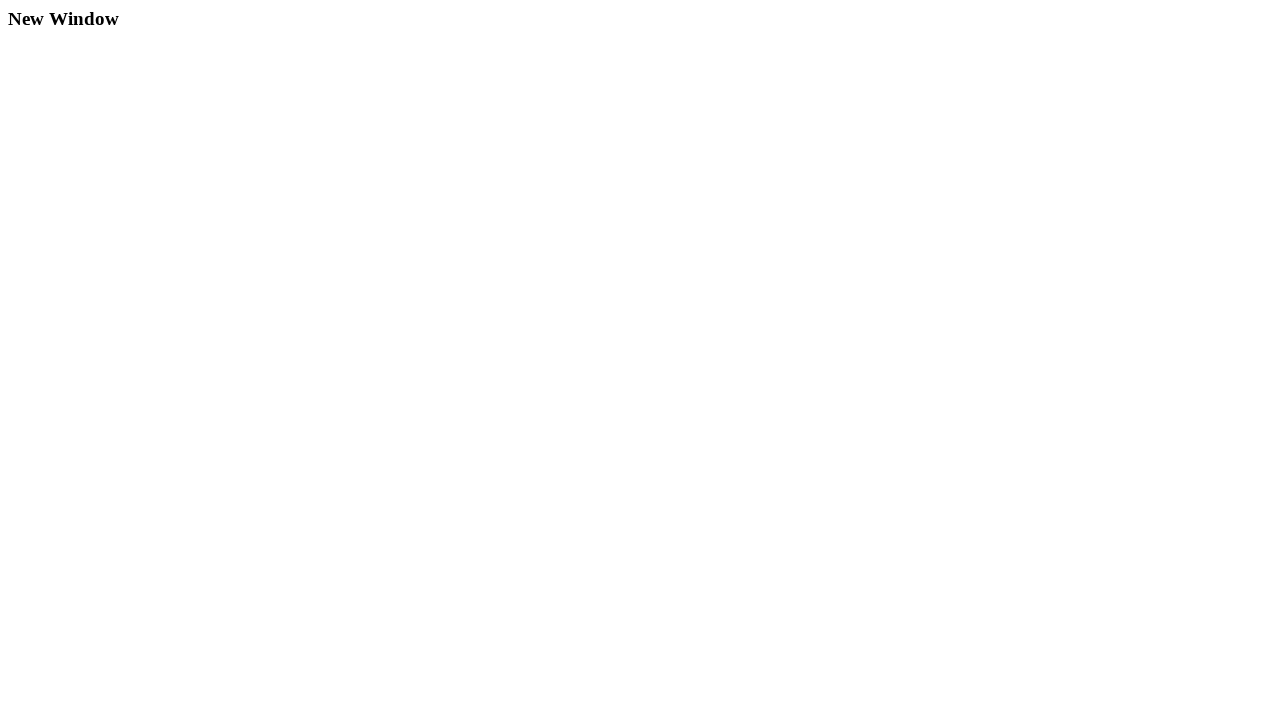

Verified 'New Window' heading content in new window
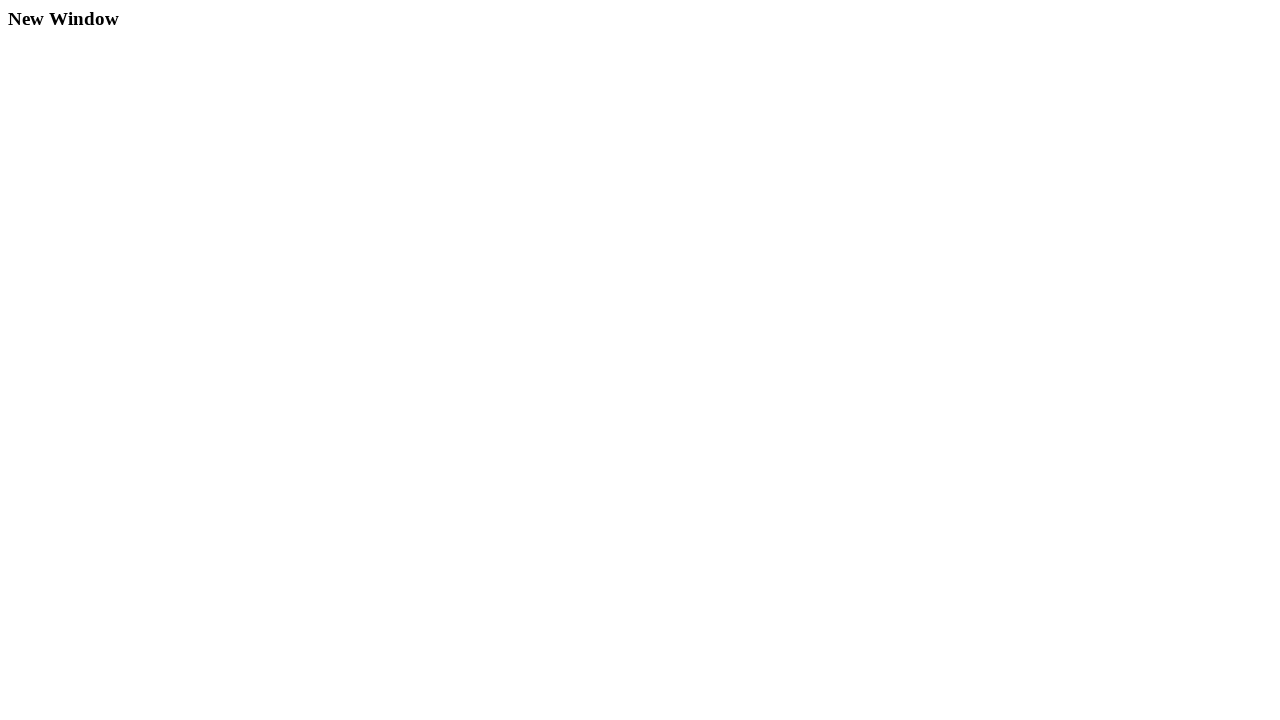

Verified 'Opening a new window' heading content in original window
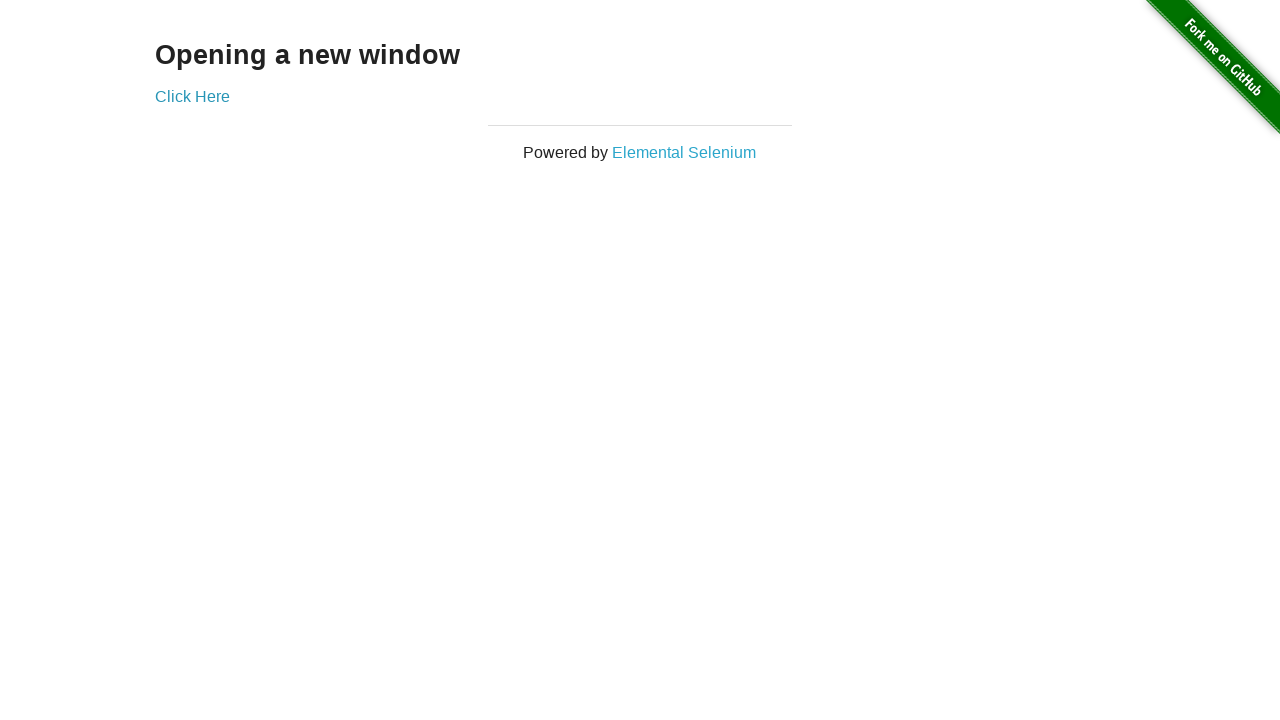

Closed new window
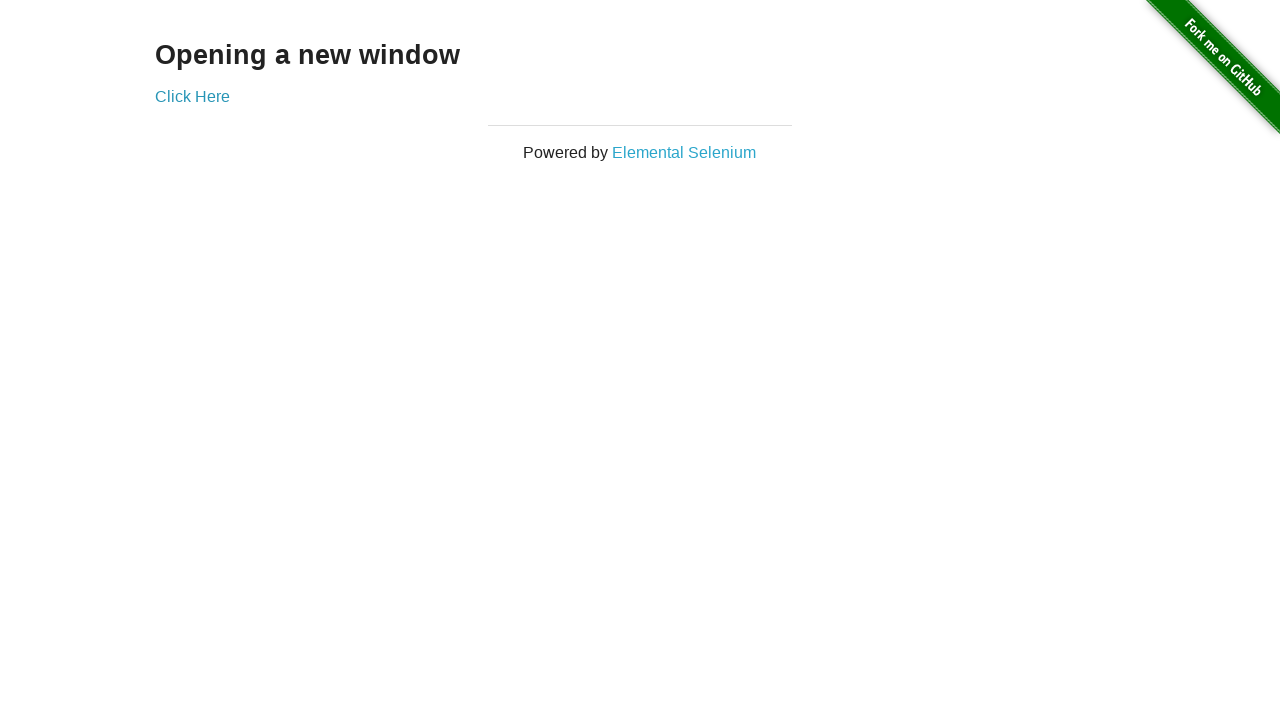

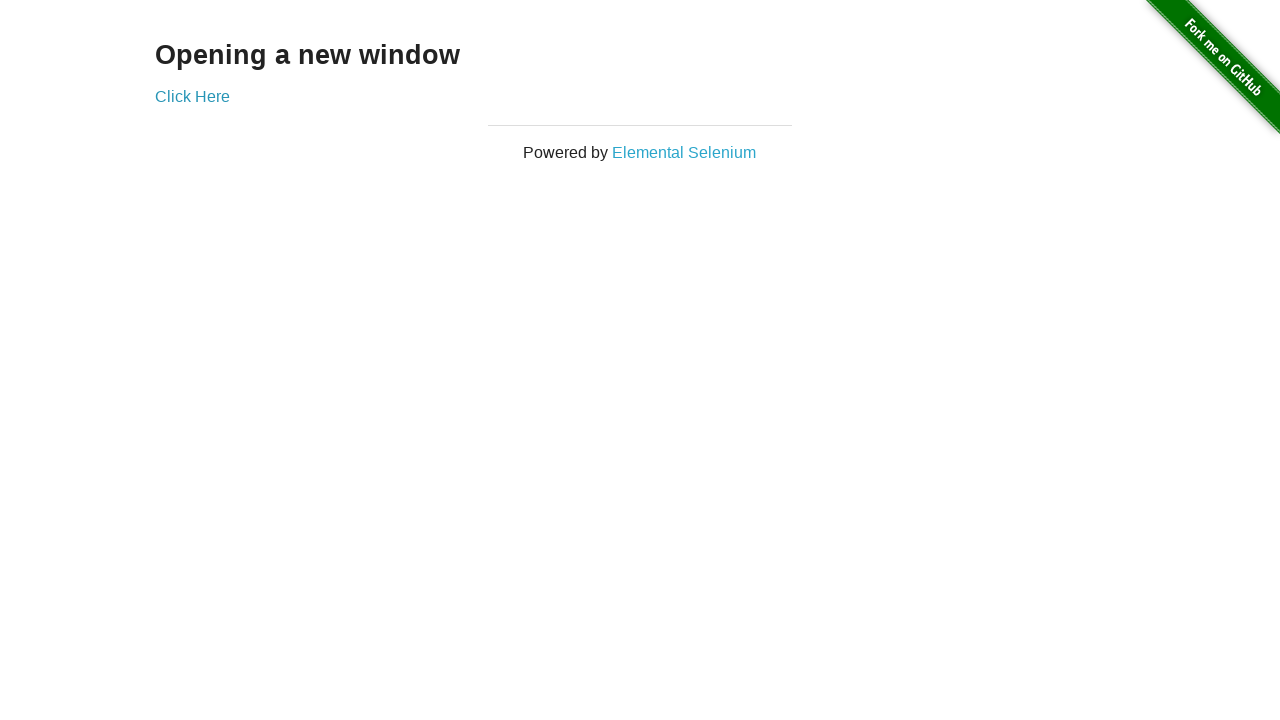